Tests shopping cart functionality by searching for products, adding items to cart, and proceeding through checkout to place an order.

Starting URL: https://rahulshettyacademy.com/seleniumPractise/#/

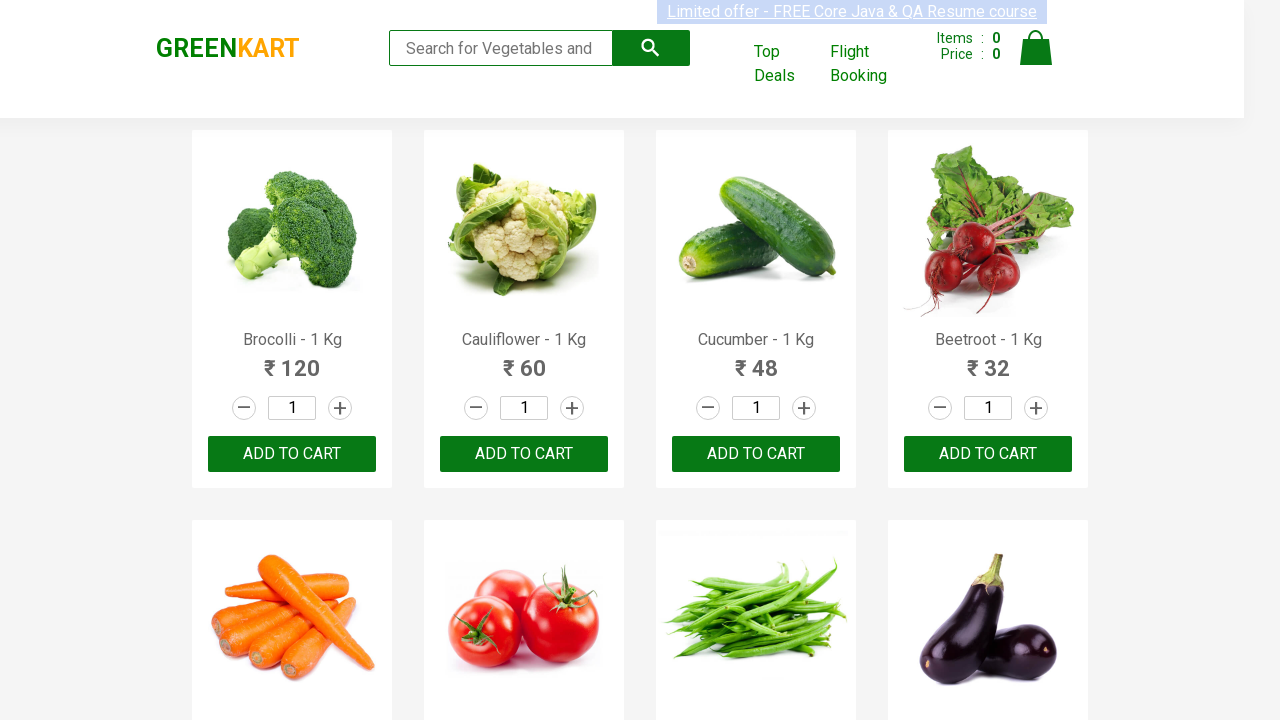

Filled search field with 'ca' to find products on .search-keyword
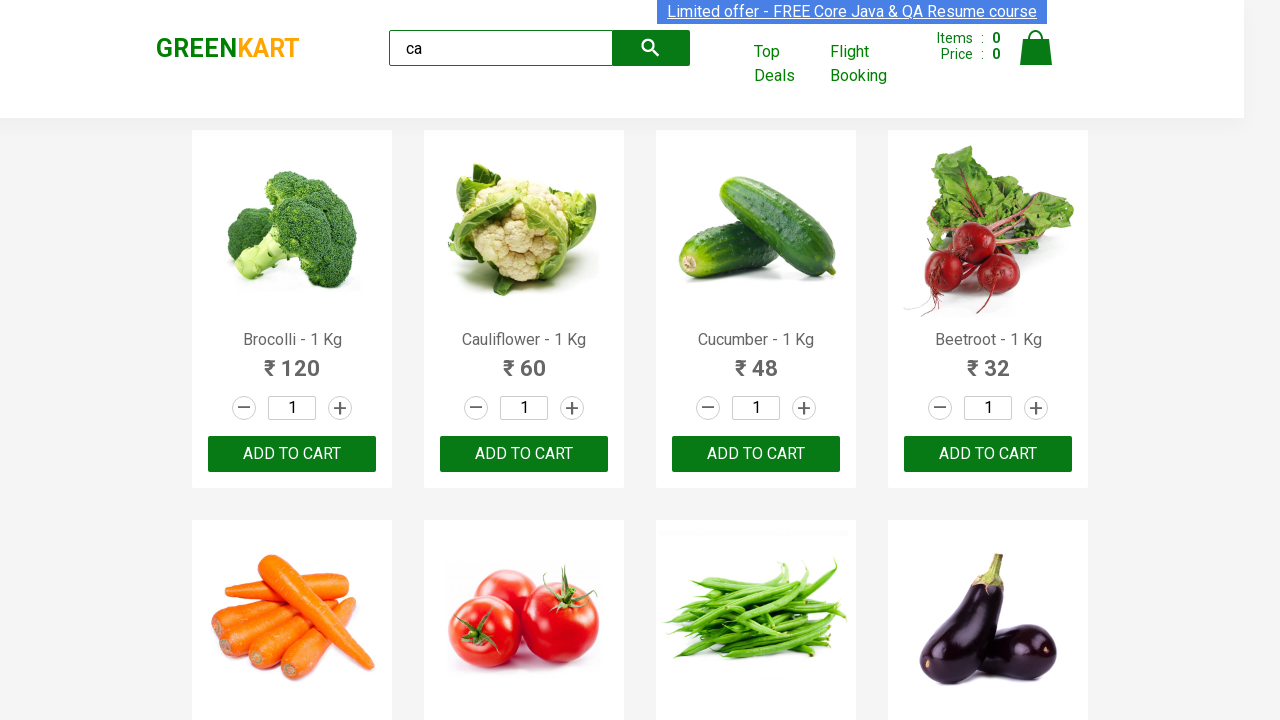

Waited for products to load
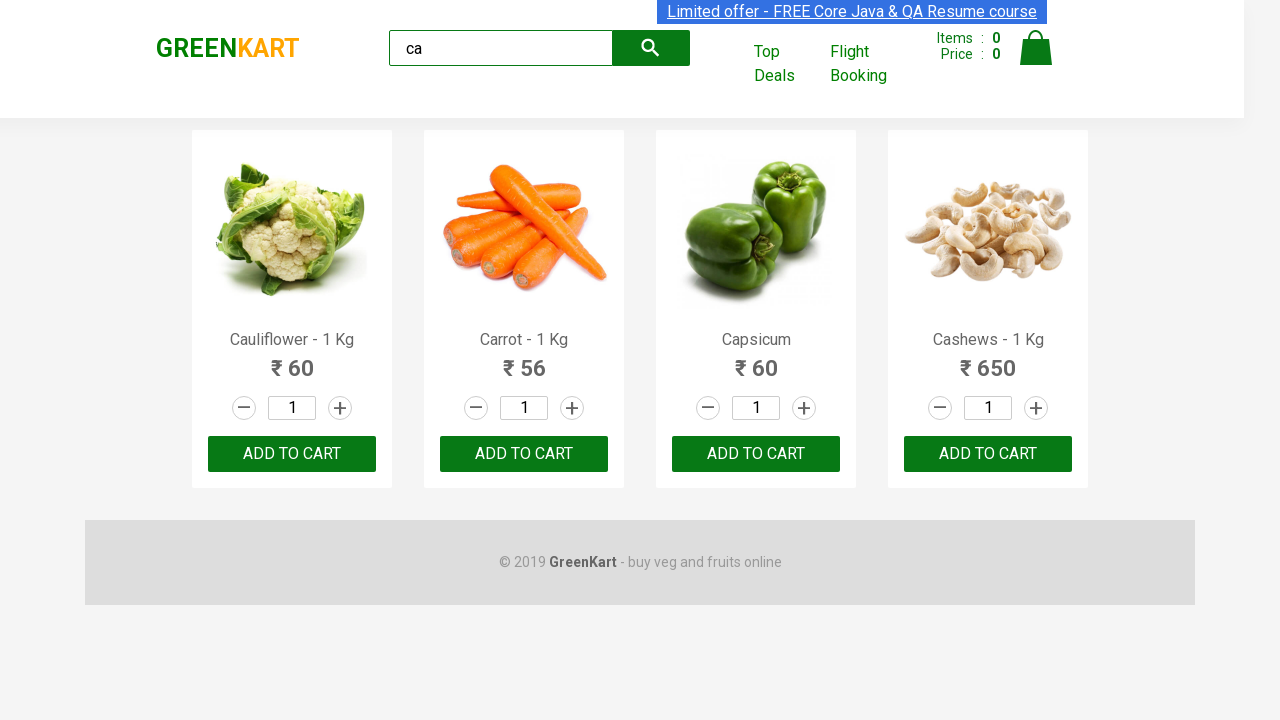

Clicked ADD TO CART on the third product at (756, 454) on .products .product >> nth=2 >> text=ADD TO CART
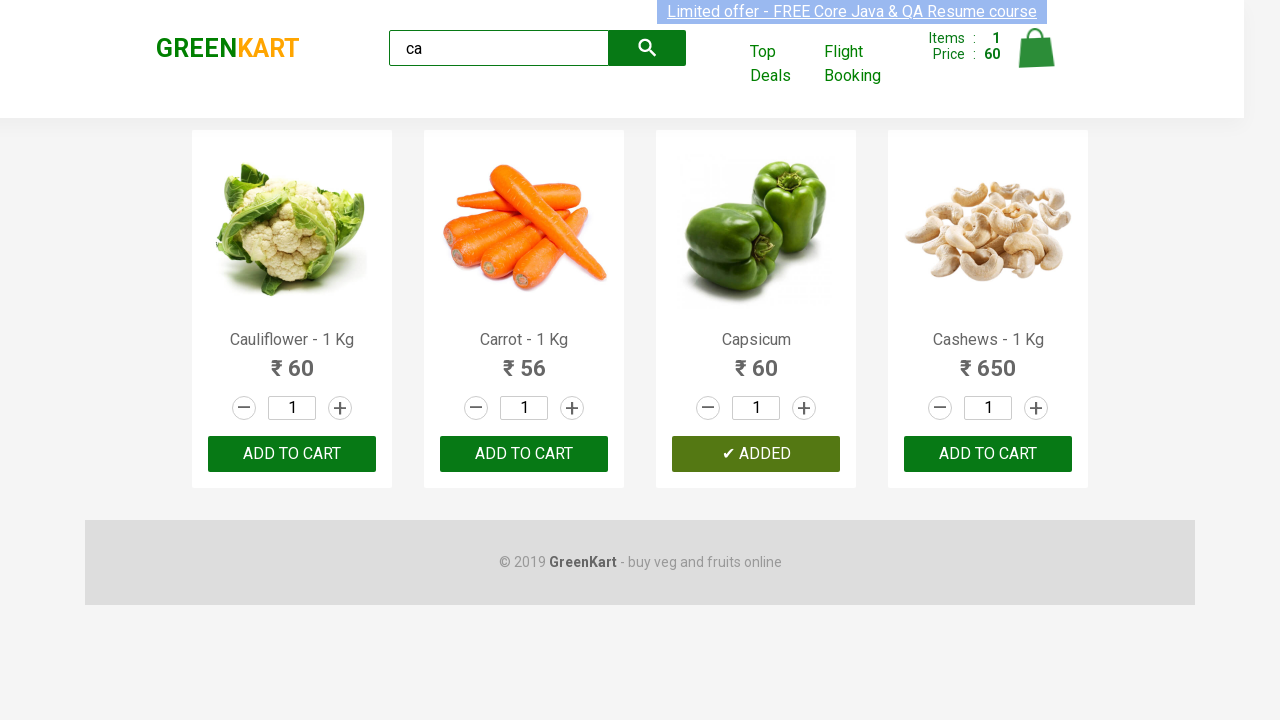

Found and clicked ADD TO CART for Cashews product at (988, 454) on .products .product >> nth=3 >> button
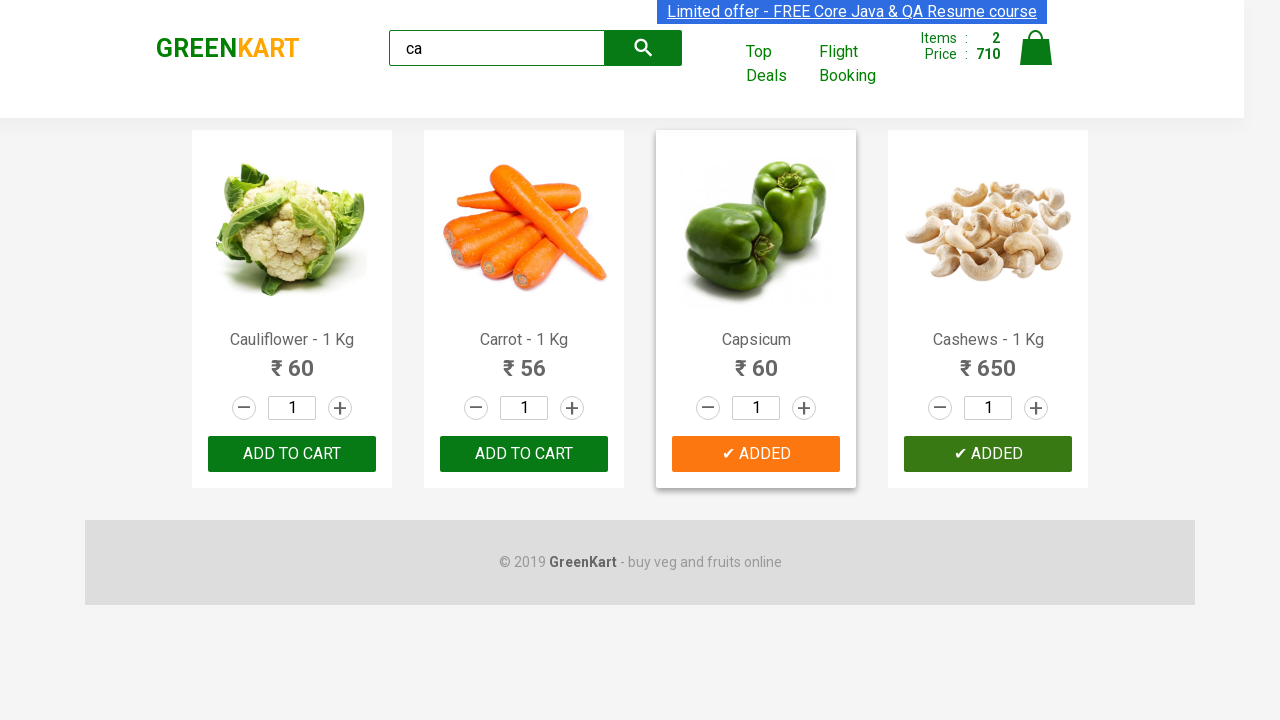

Clicked cart icon to view shopping cart at (1036, 48) on .cart-icon > img
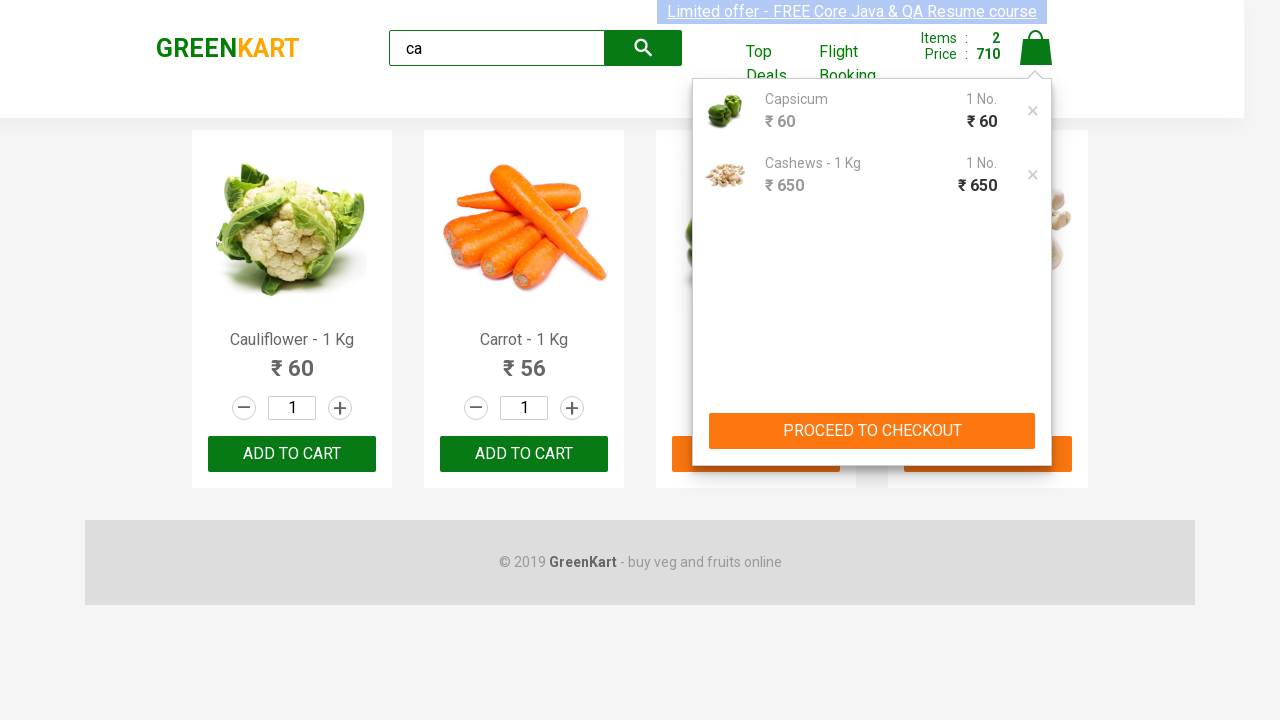

Clicked PROCEED TO CHECKOUT button at (872, 431) on text=PROCEED TO CHECKOUT
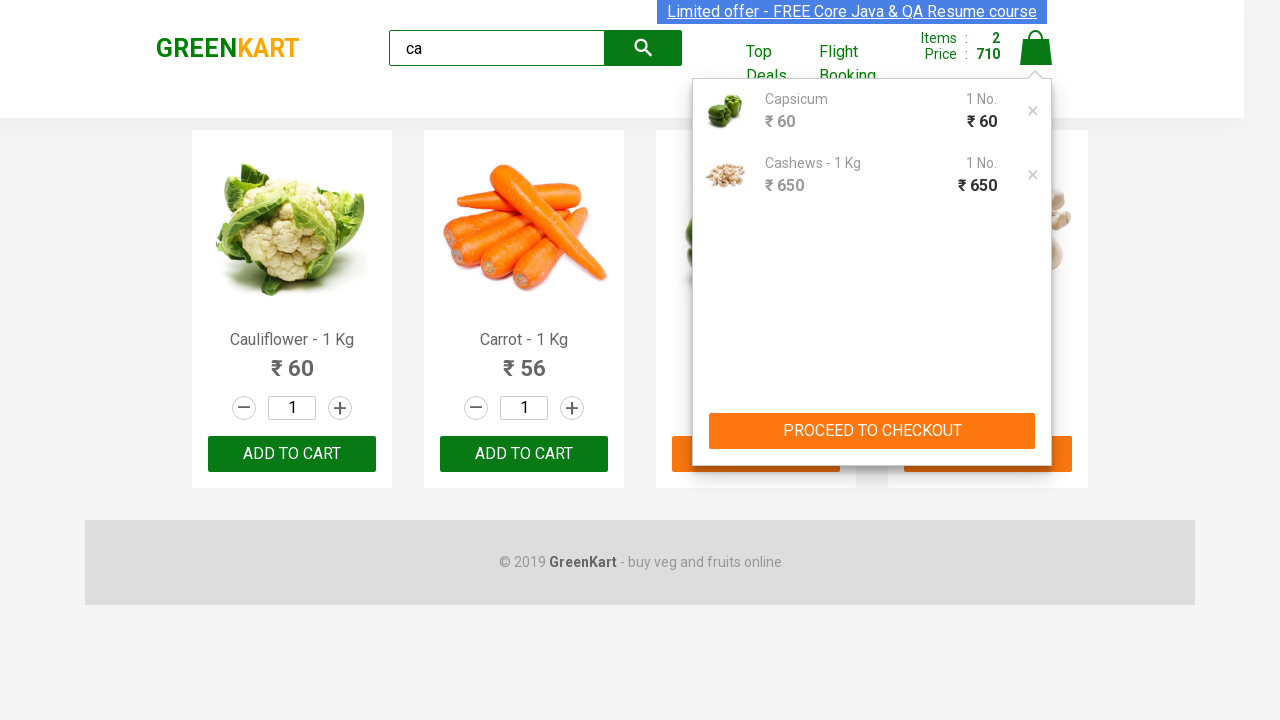

Clicked Place Order to complete purchase at (1036, 491) on text=Place Order
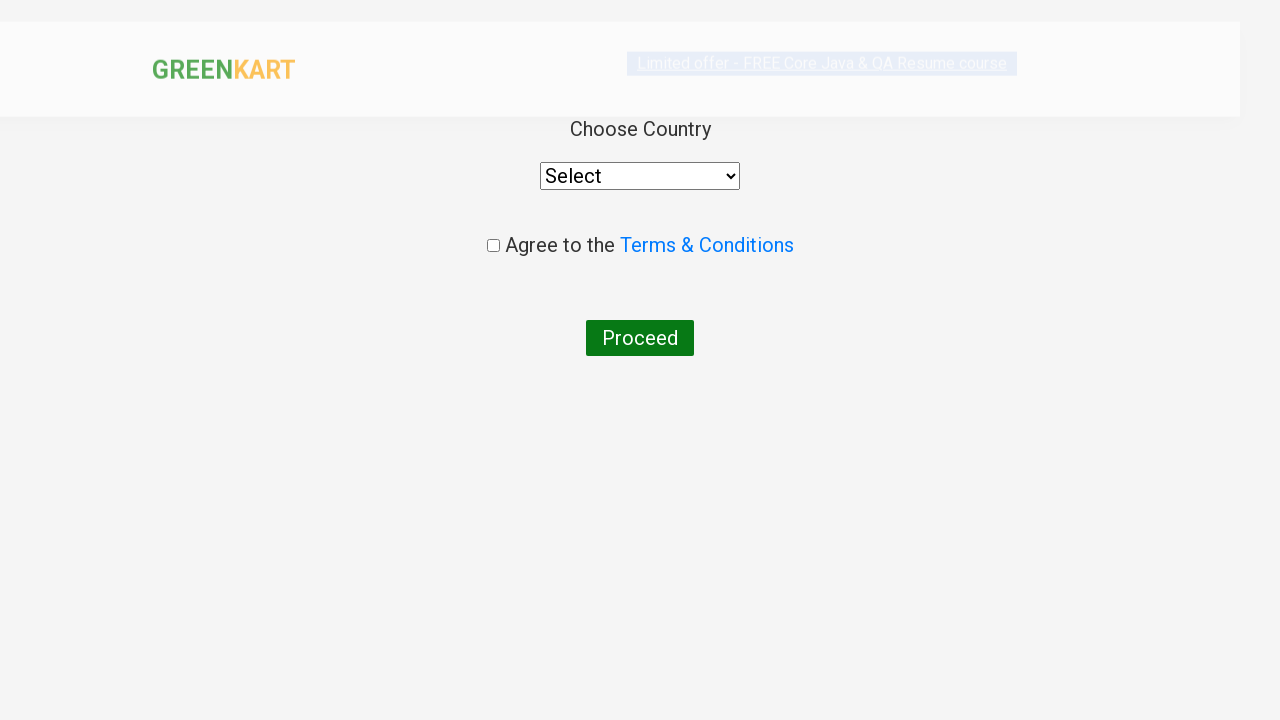

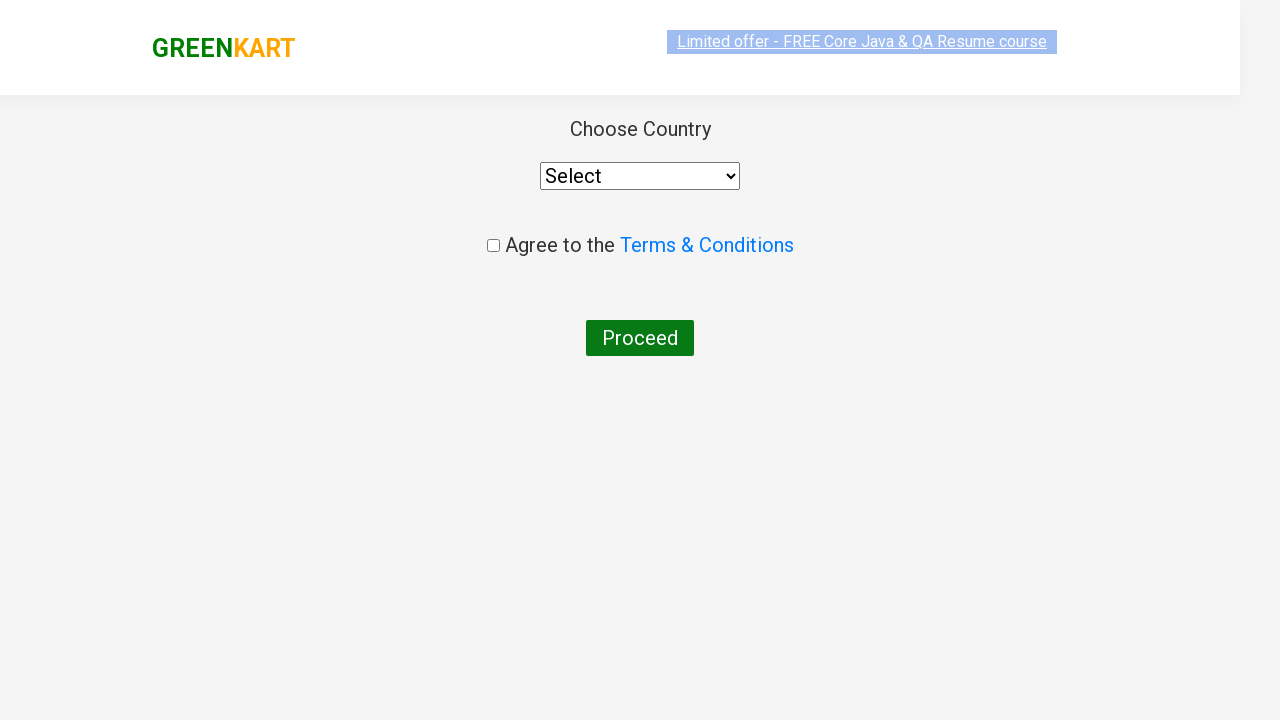